Tests Bootstrap dropdown functionality by clicking the dropdown button and selecting an option from the menu

Starting URL: http://seleniumpractise.blogspot.com/2016/08/bootstrap-dropdown-example-for-selenium.html

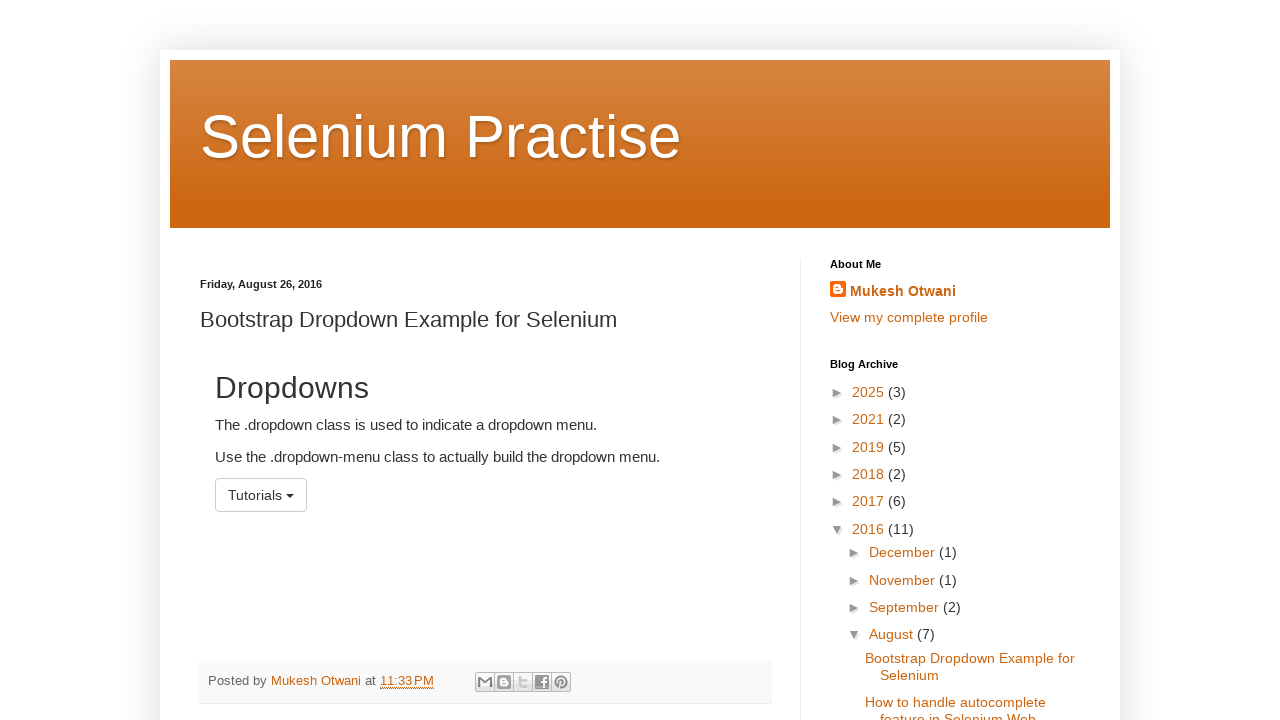

Clicked dropdown button to open menu at (261, 495) on button#menu1
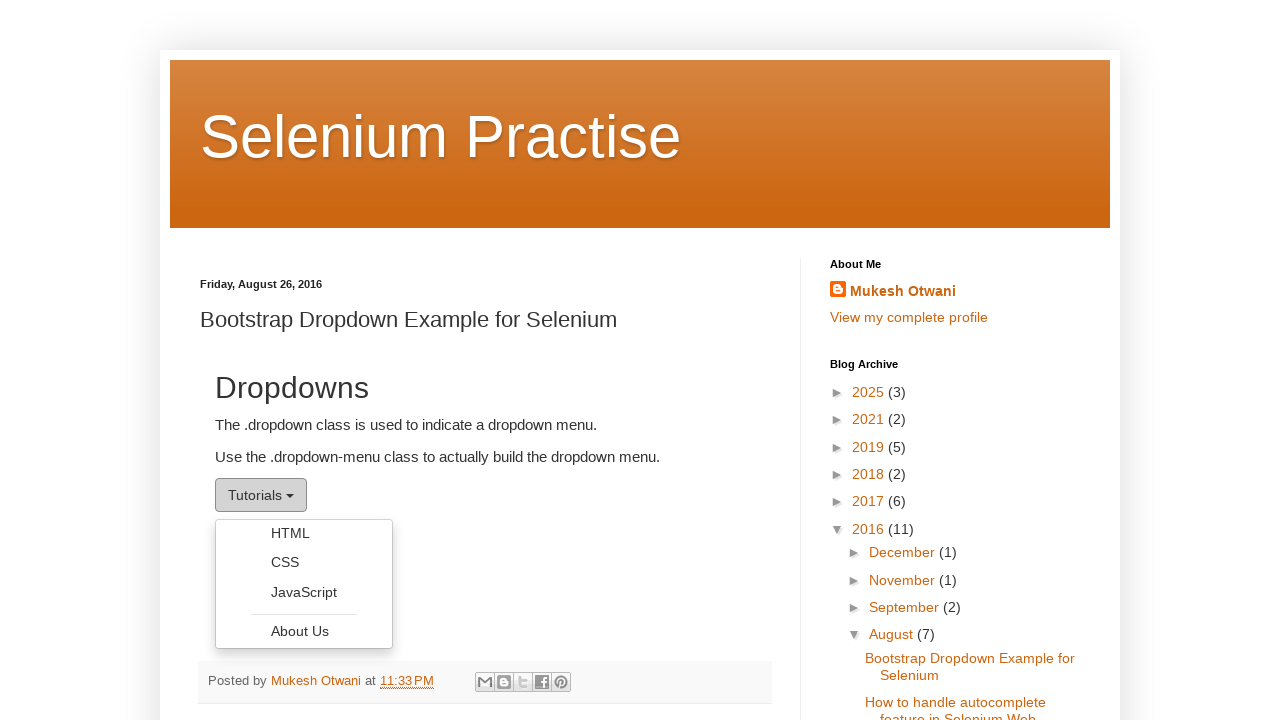

Dropdown menu became visible
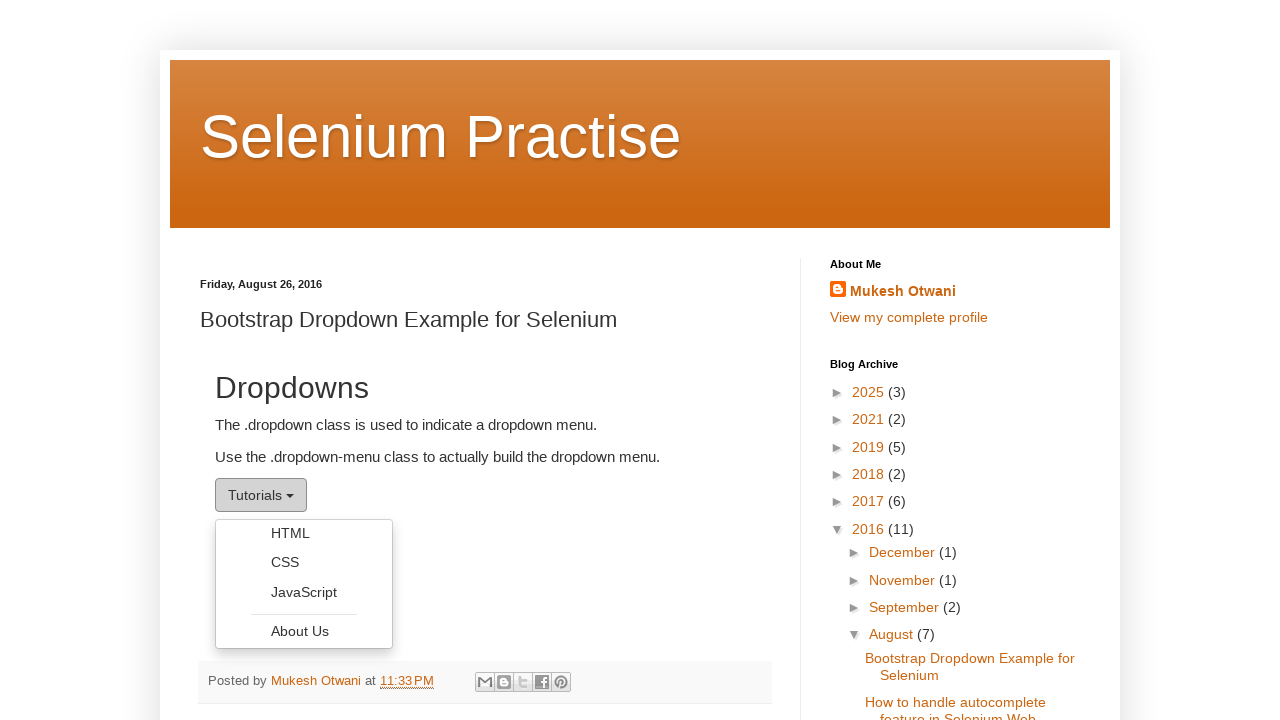

Retrieved all dropdown option elements
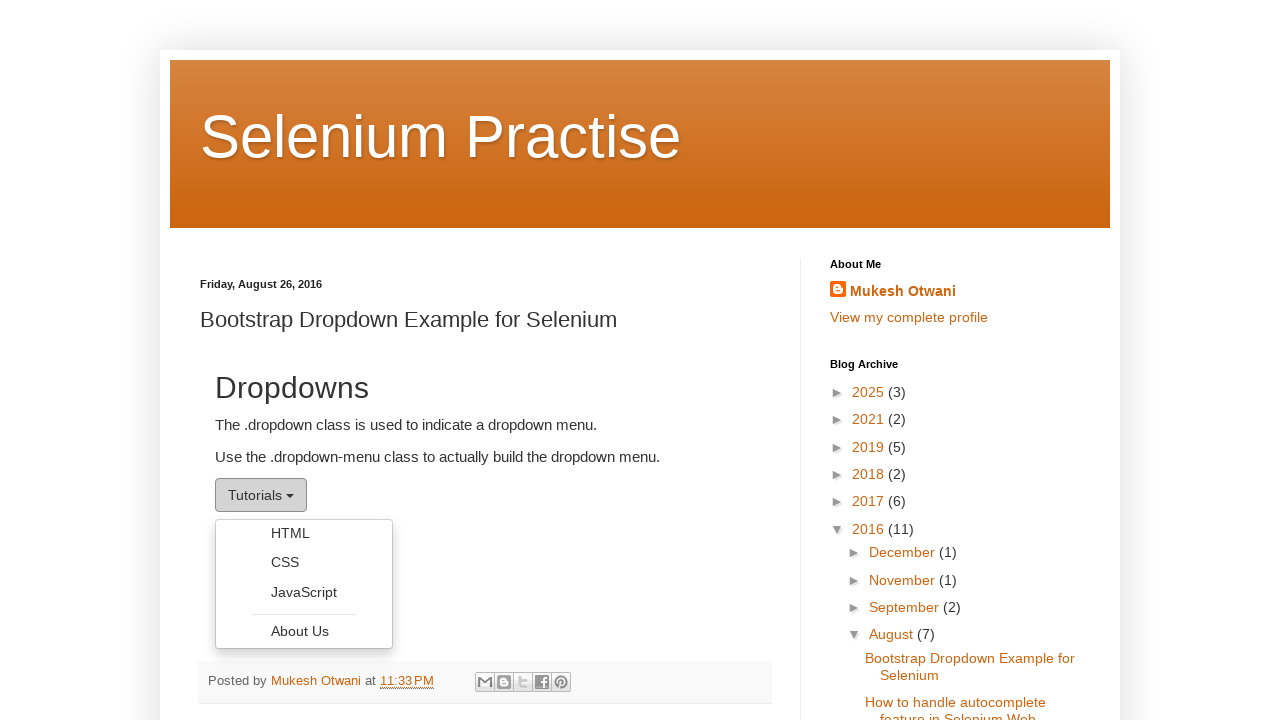

Clicked 'JavaScript' option from dropdown menu at (304, 592) on ul.dropdown-menu li a >> nth=2
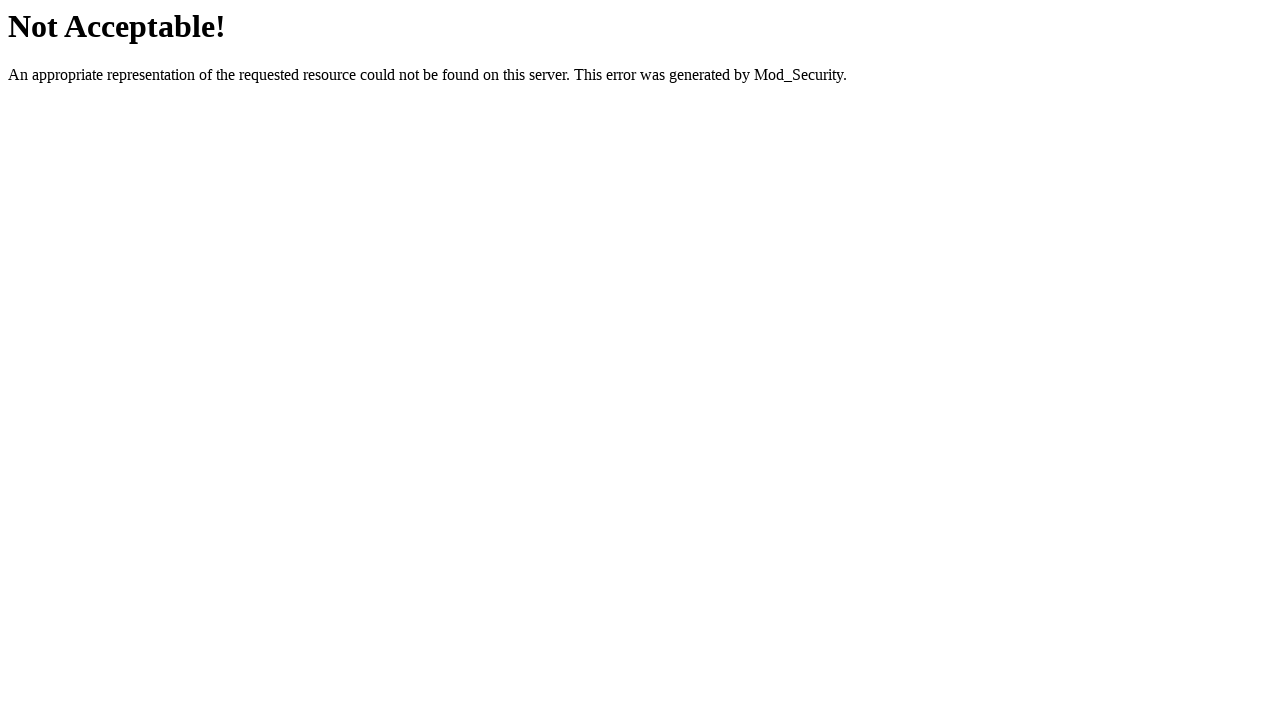

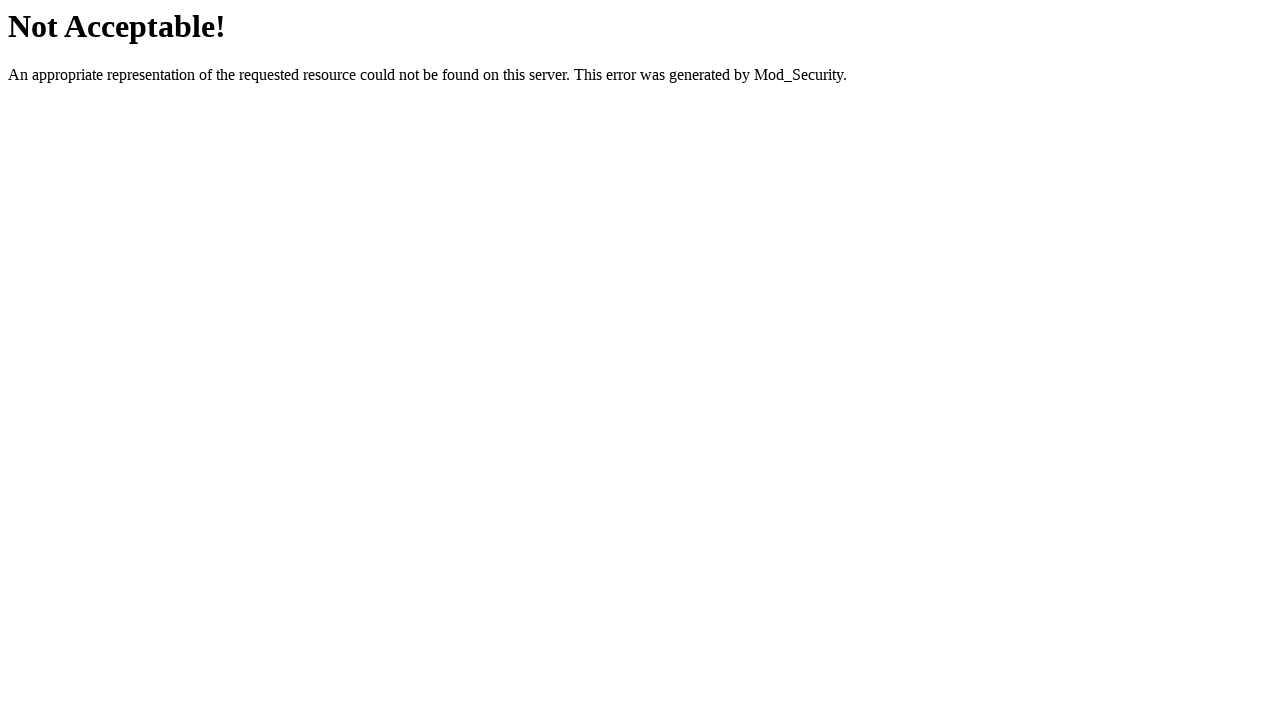